Tests the ATID Demo Store homepage by verifying the title, checking for the presence of shop and cart buttons, and navigating to the store page via the Shop Now button

Starting URL: https://atid.store/

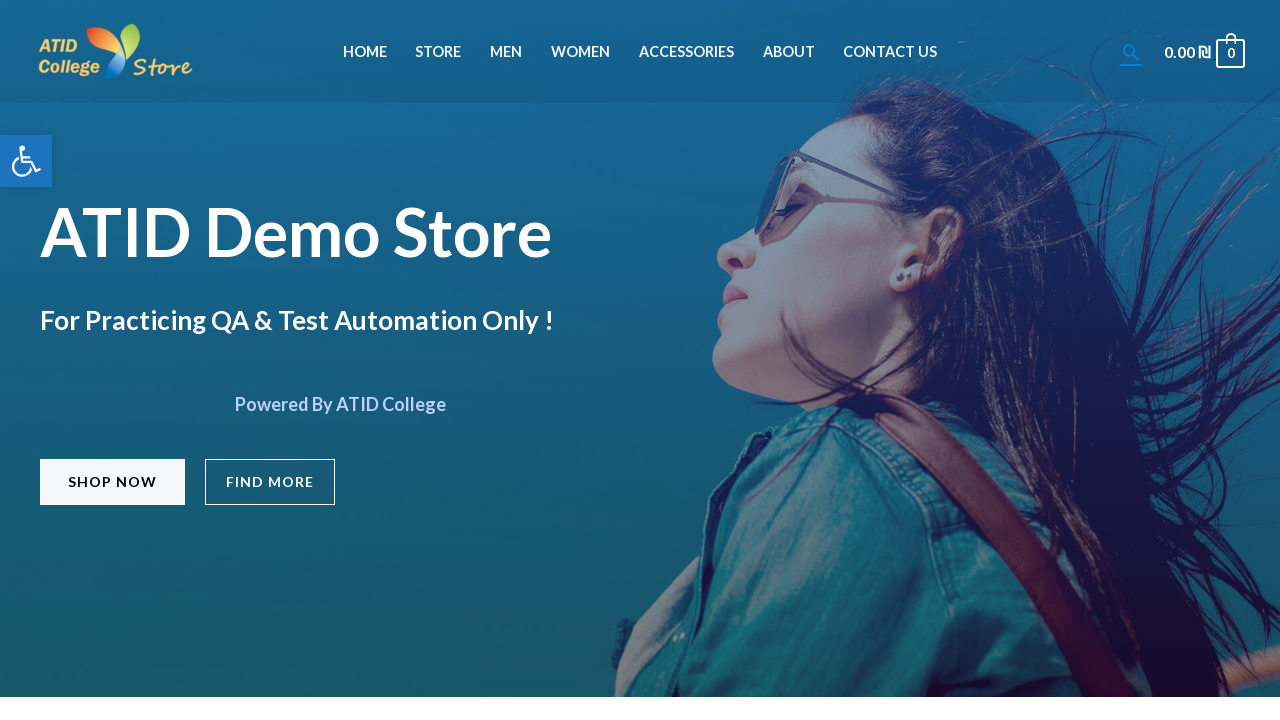

Waited for ATID Demo Store title to load
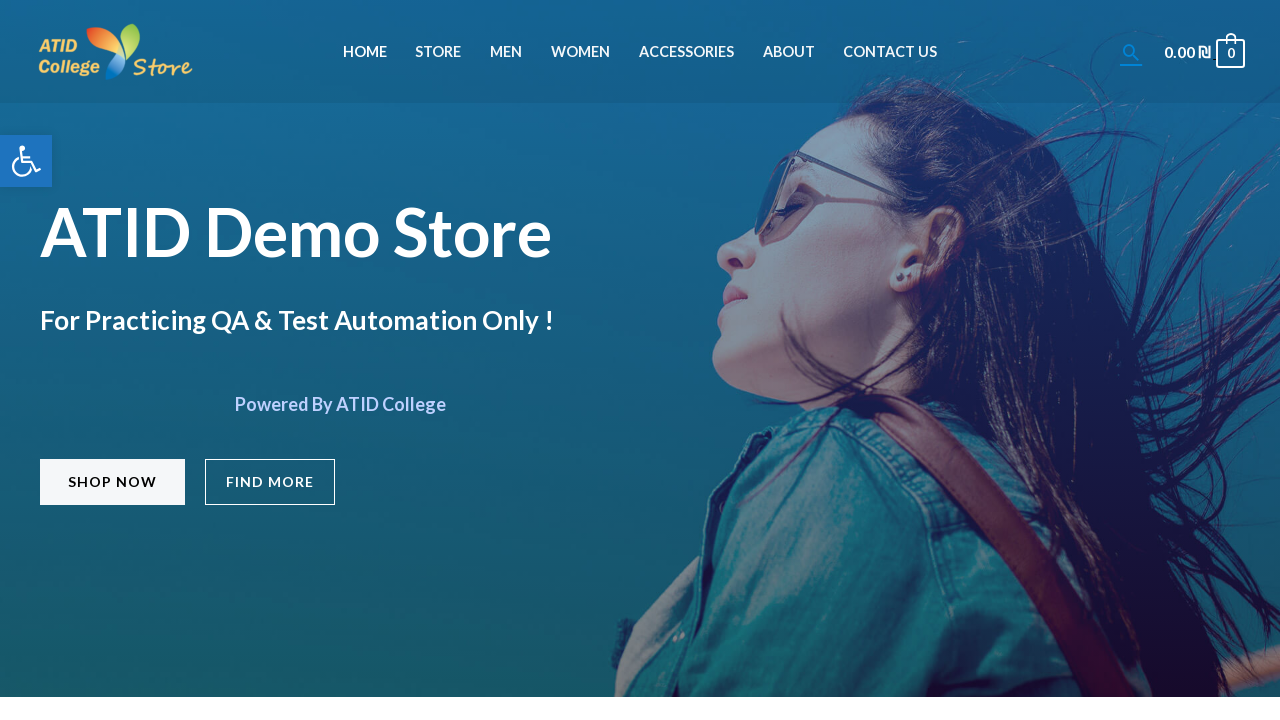

Retrieved page title: ATID Demo Store 

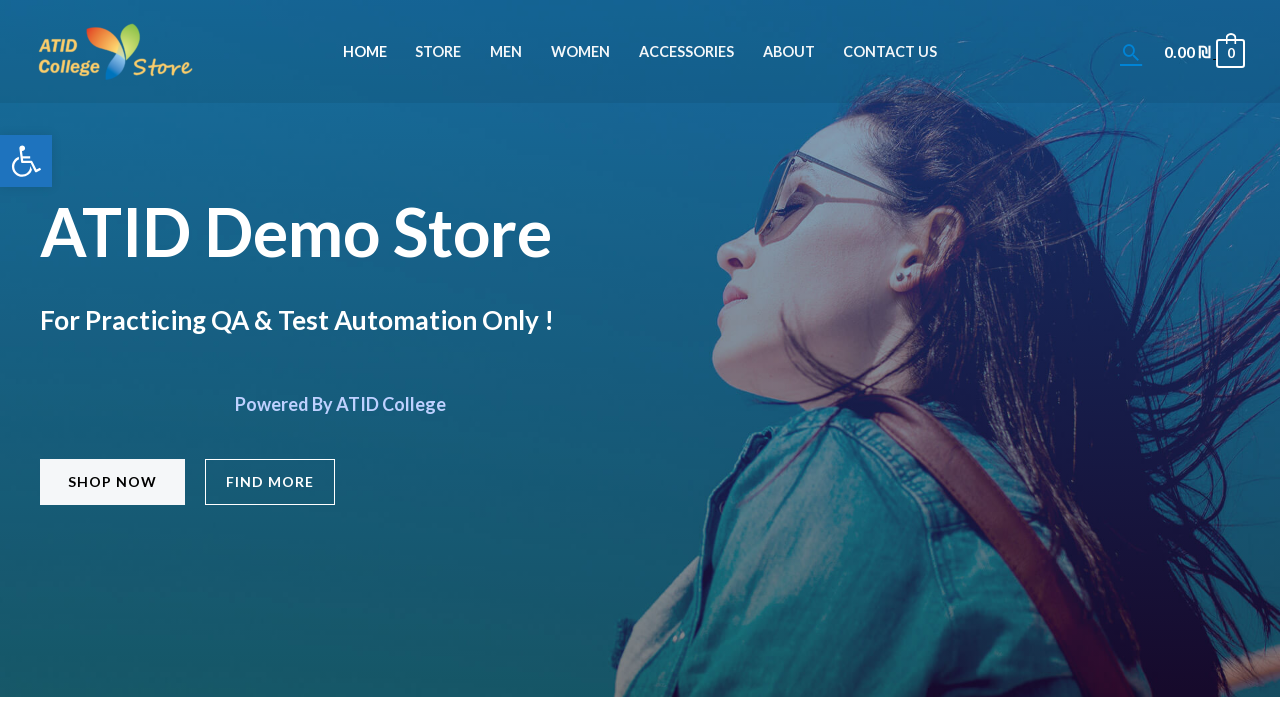

Located Shop Now button
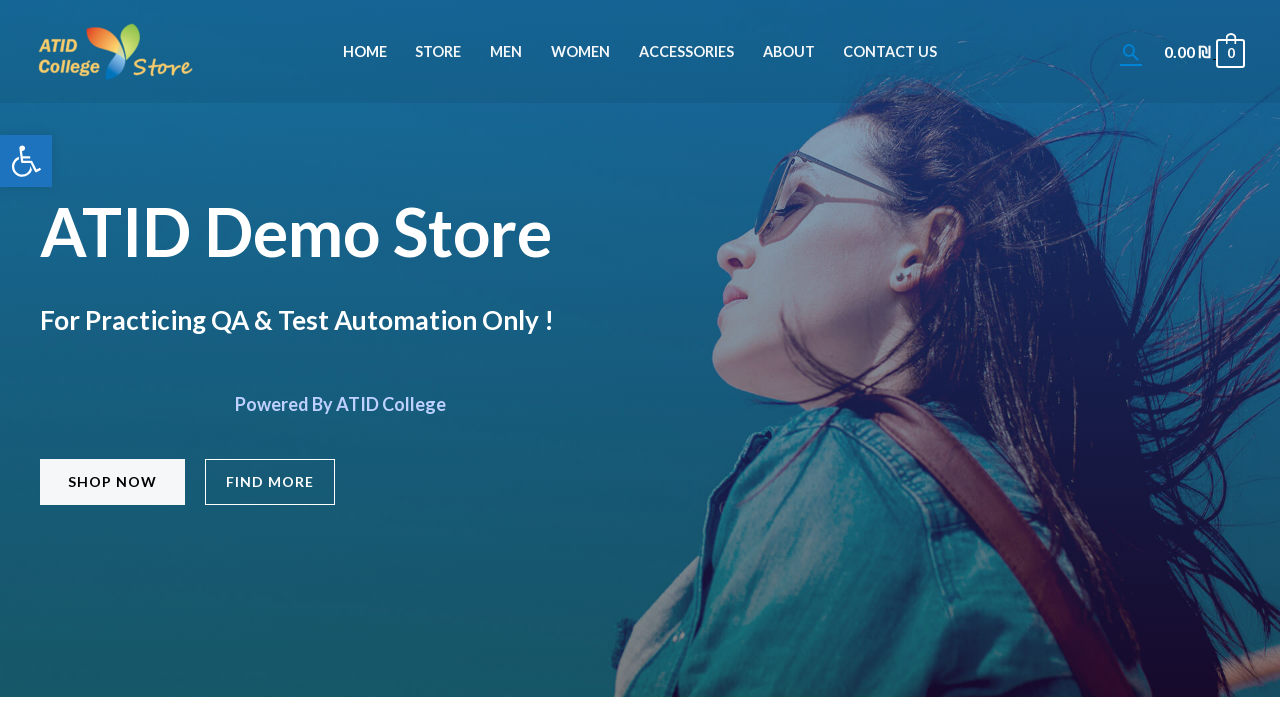

Verified Shop Now button is visible
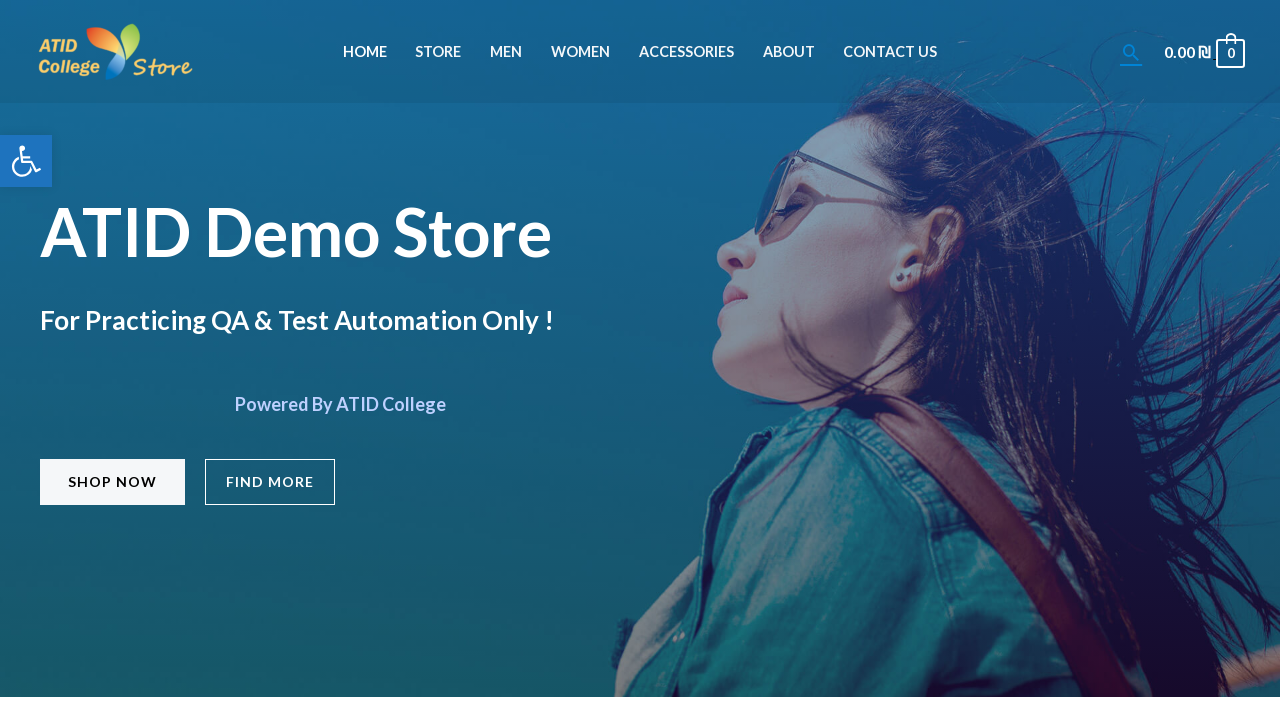

Located cart button
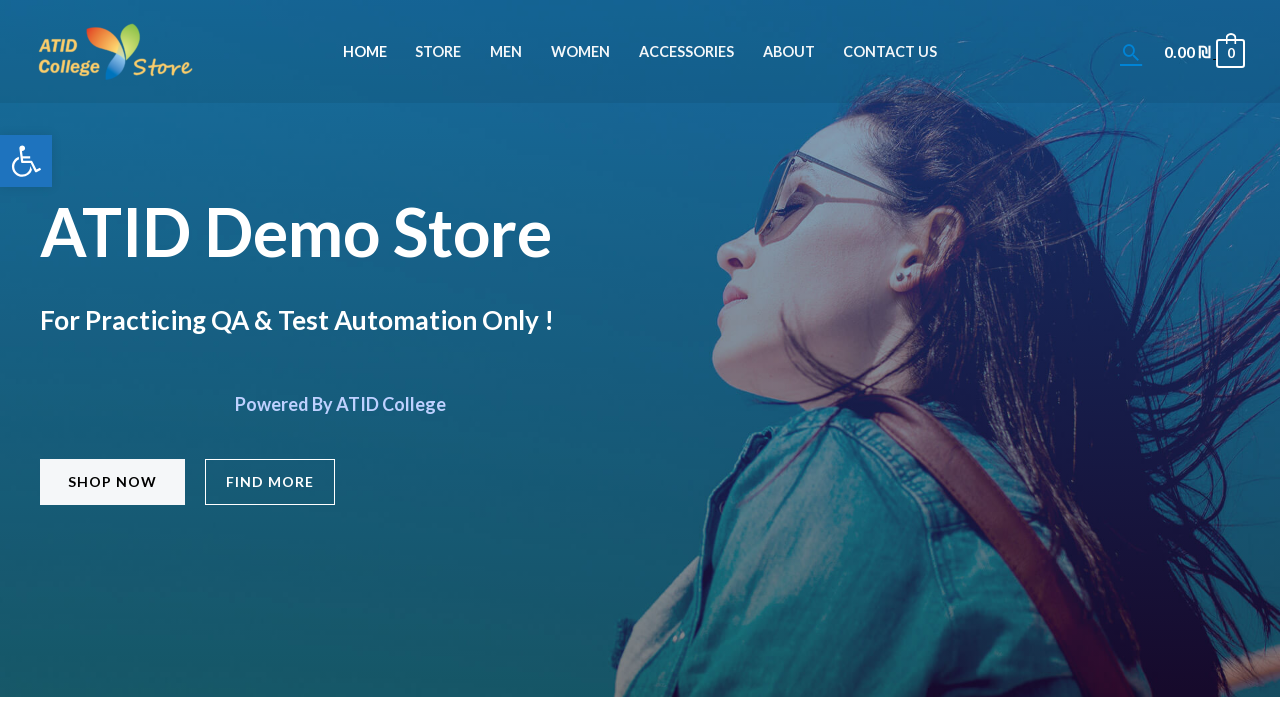

Verified cart button is visible
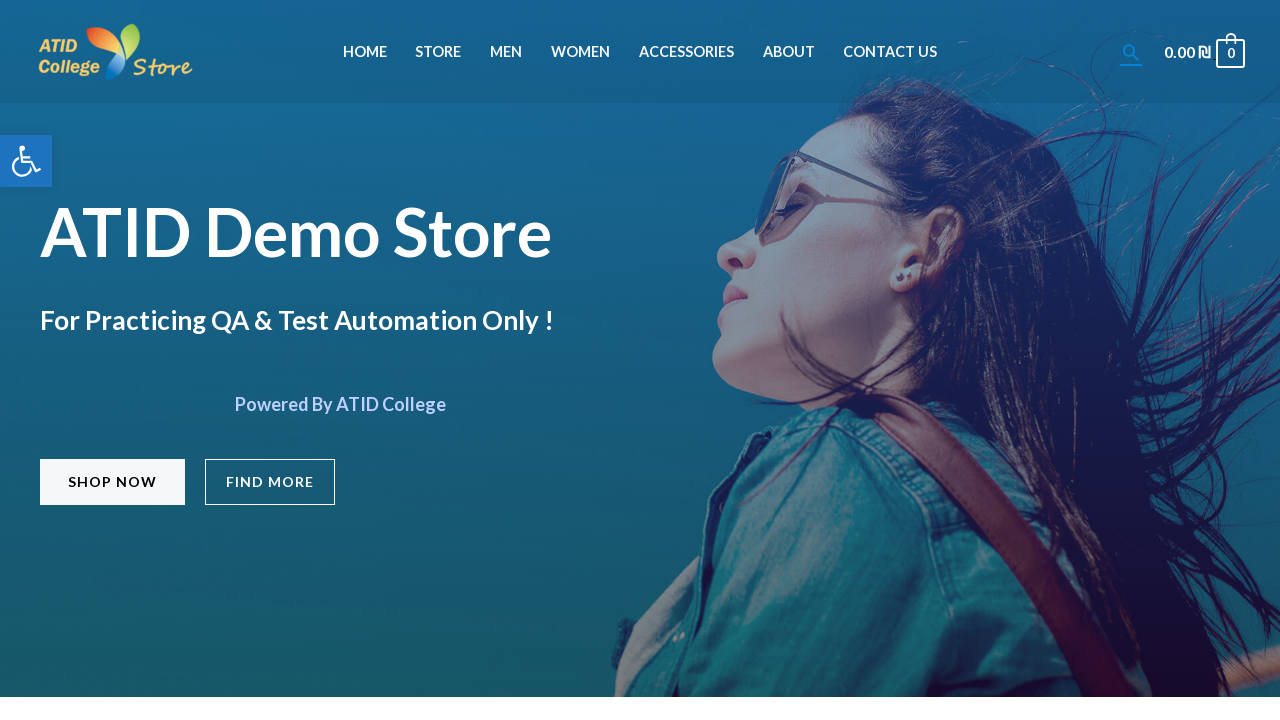

Clicked Shop Now button to navigate to store at (112, 482) on (//a[@role='button'])[11]
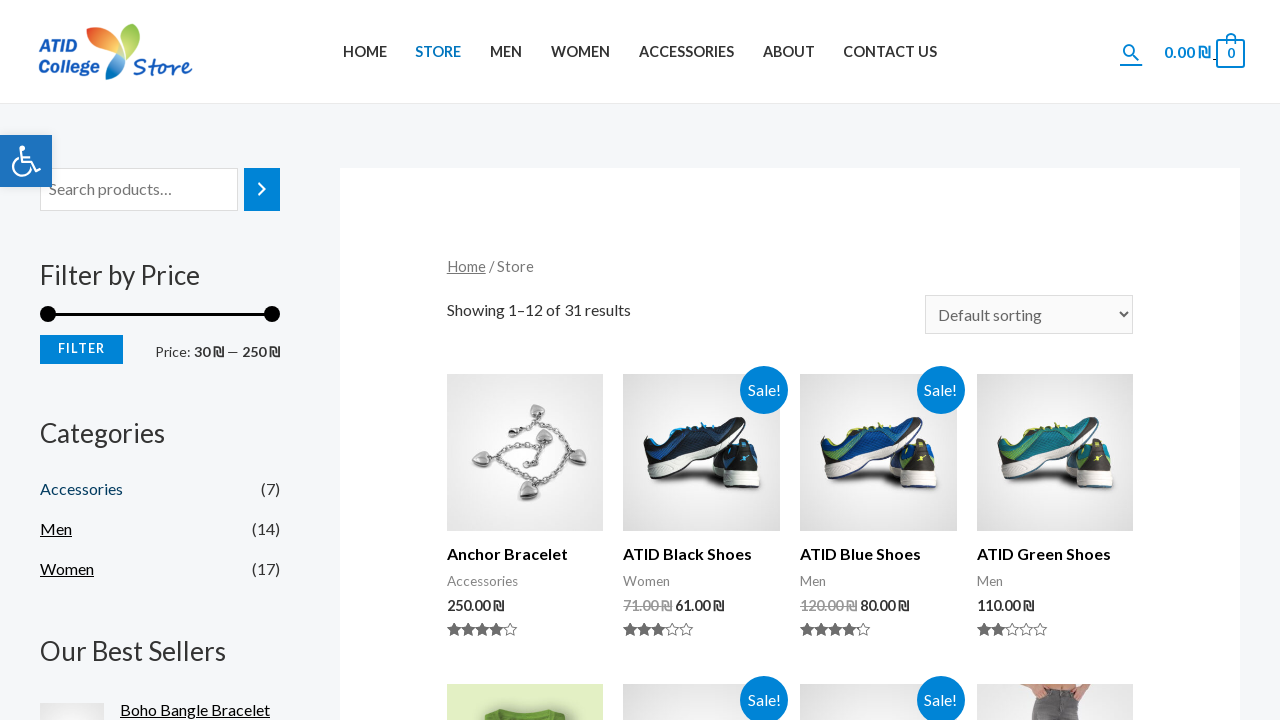

Navigated to store page and URL updated
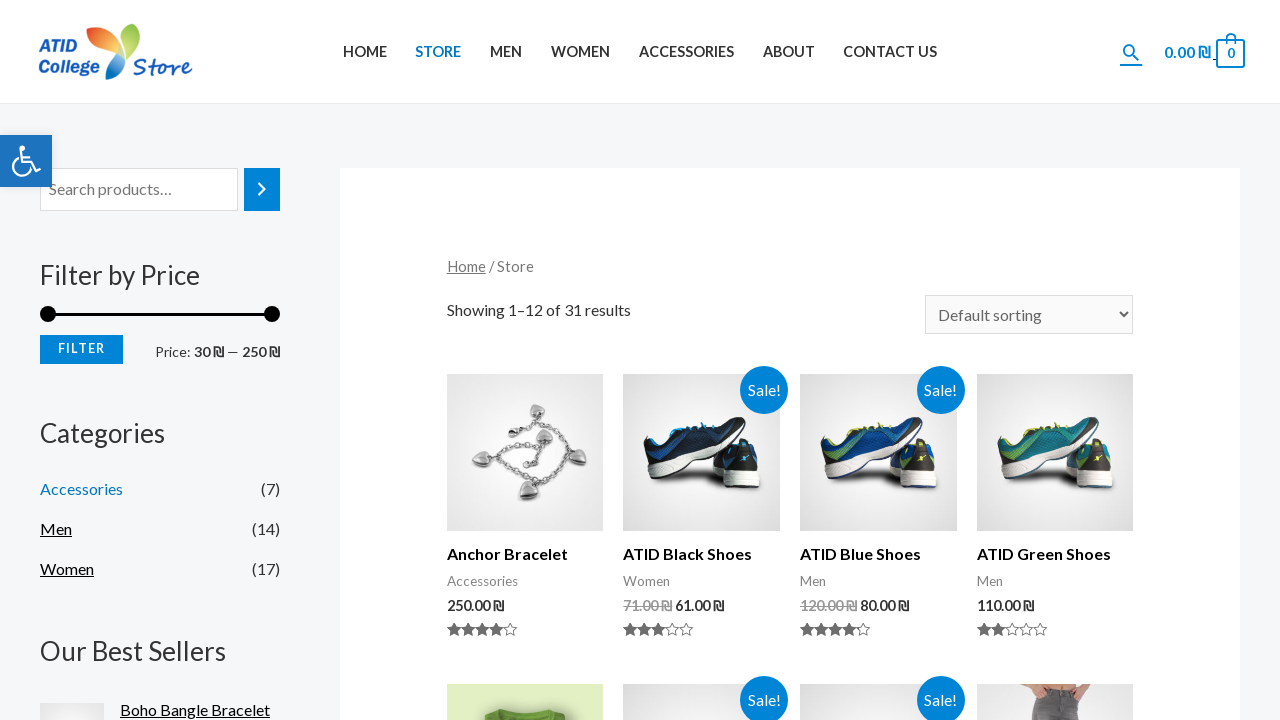

Verified logo is displayed on store page
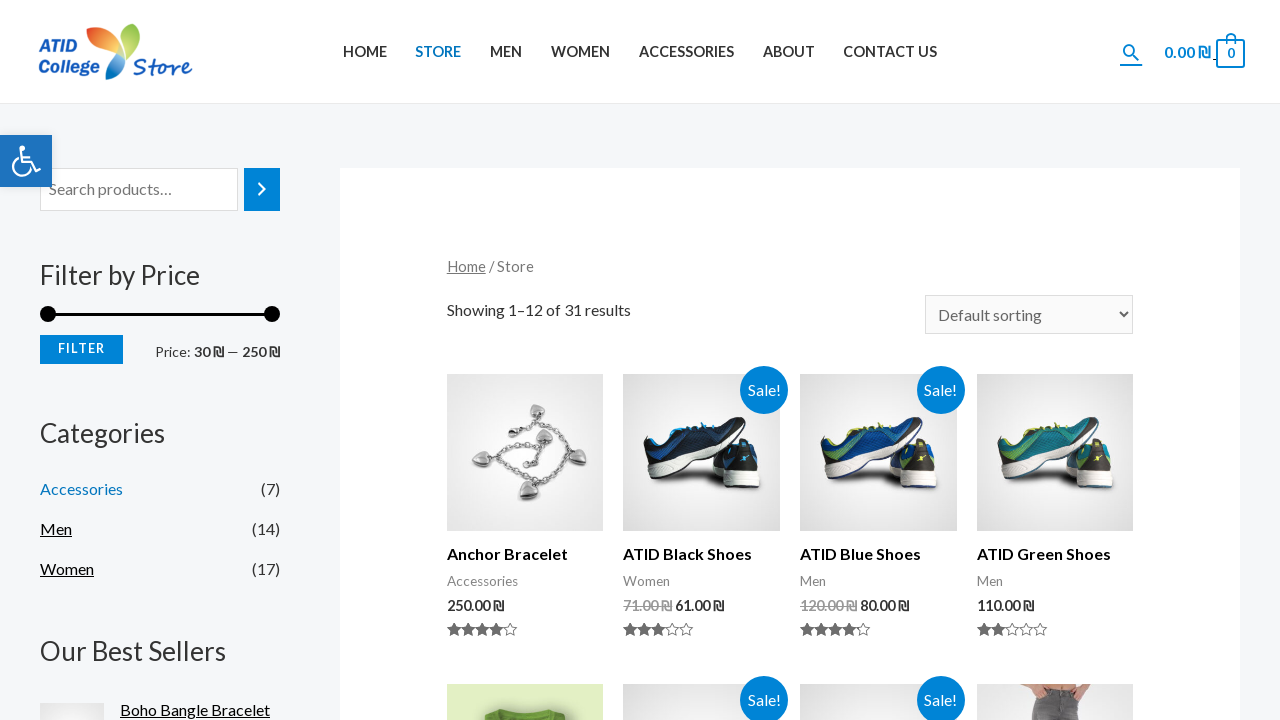

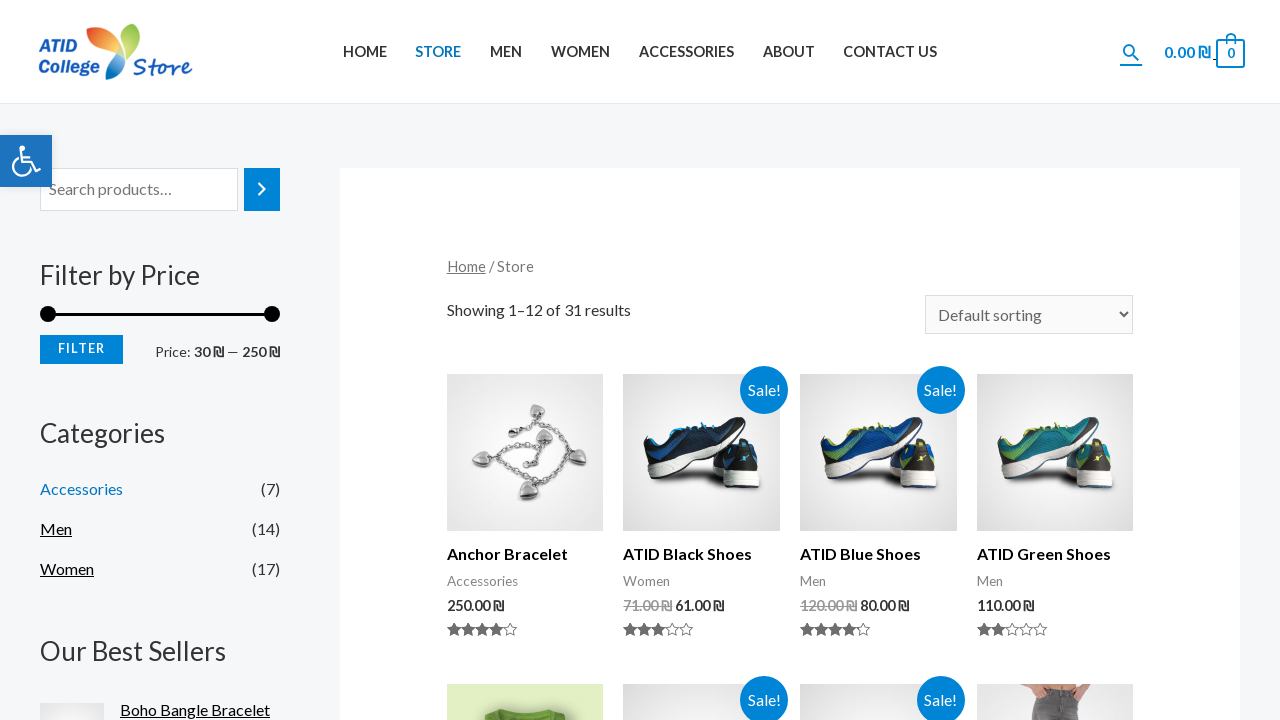